Tests clicking the Selenide examples link and verifies it navigates to the GitHub examples page

Starting URL: https://selenide.org/quick-start.html

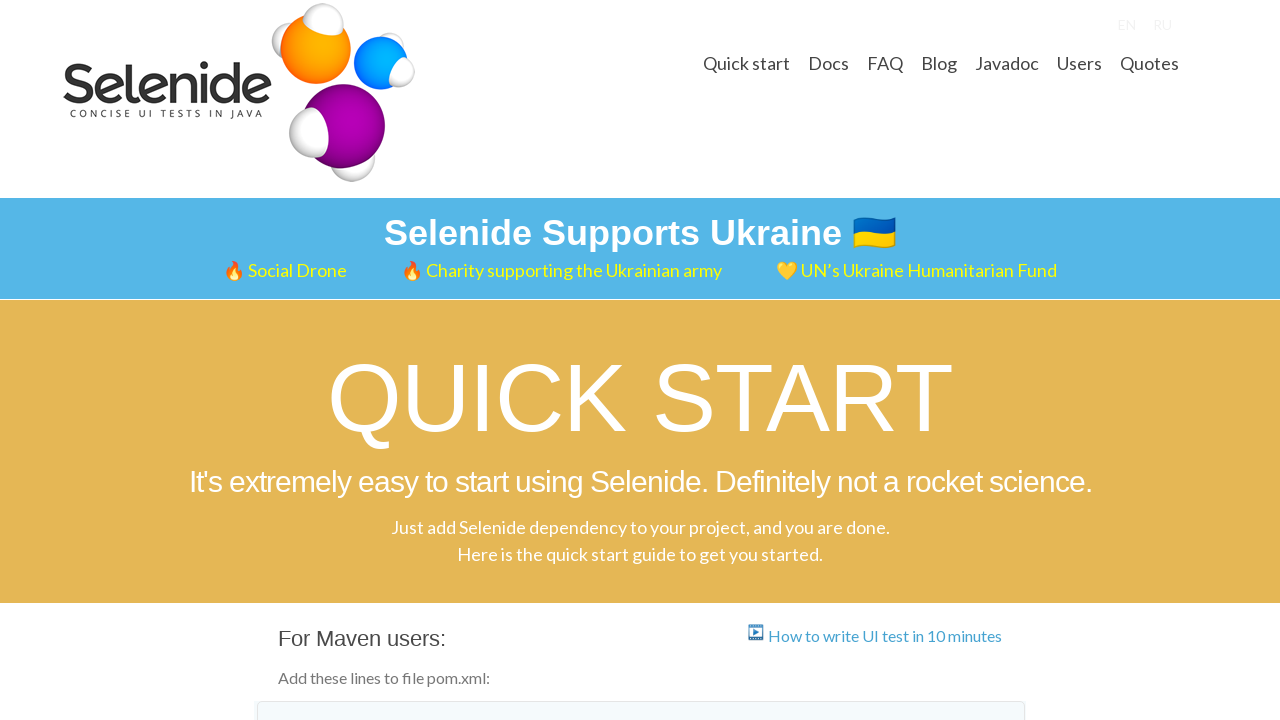

Located Selenide examples link
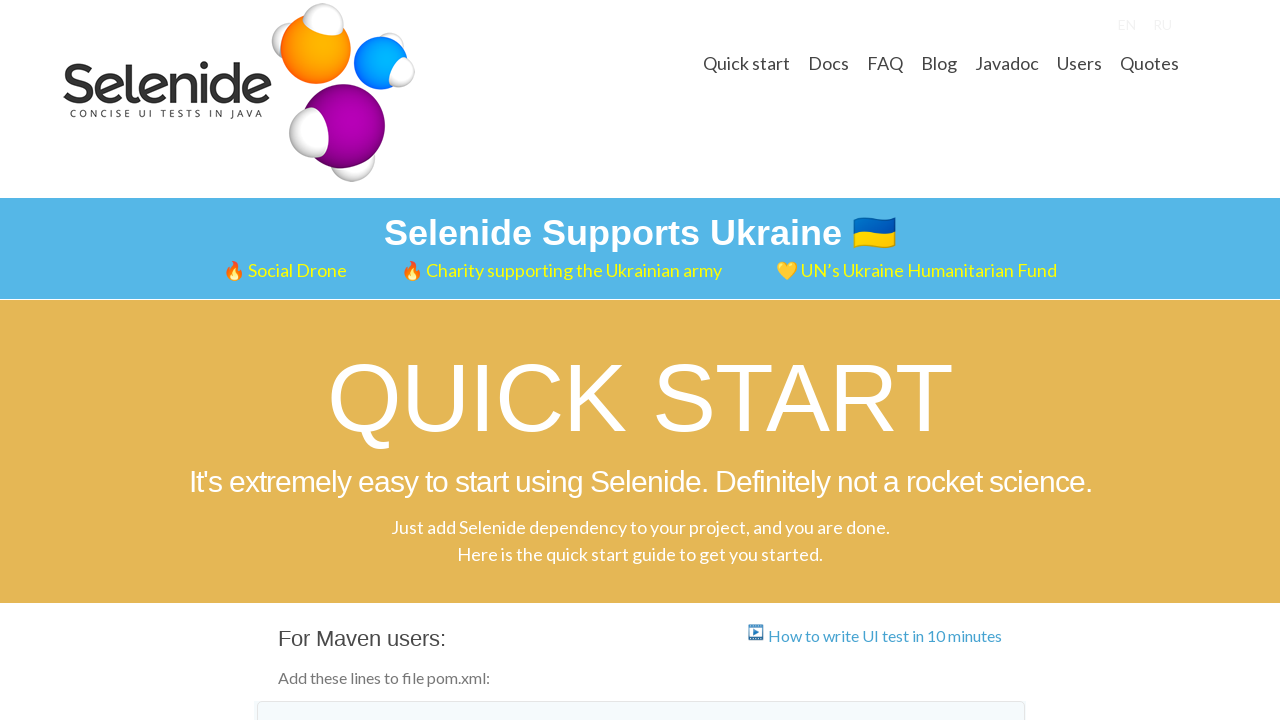

Verified Selenide examples link href contains GitHub examples URL
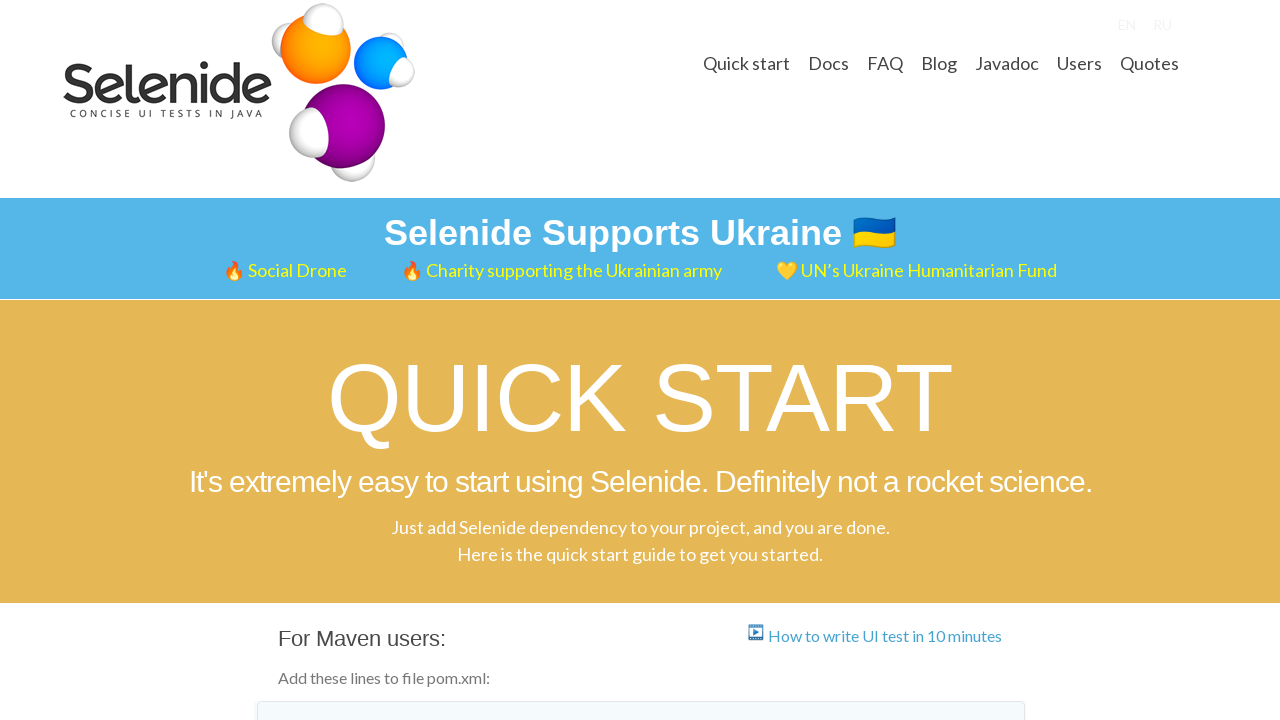

Clicked Selenide examples link using JavaScript
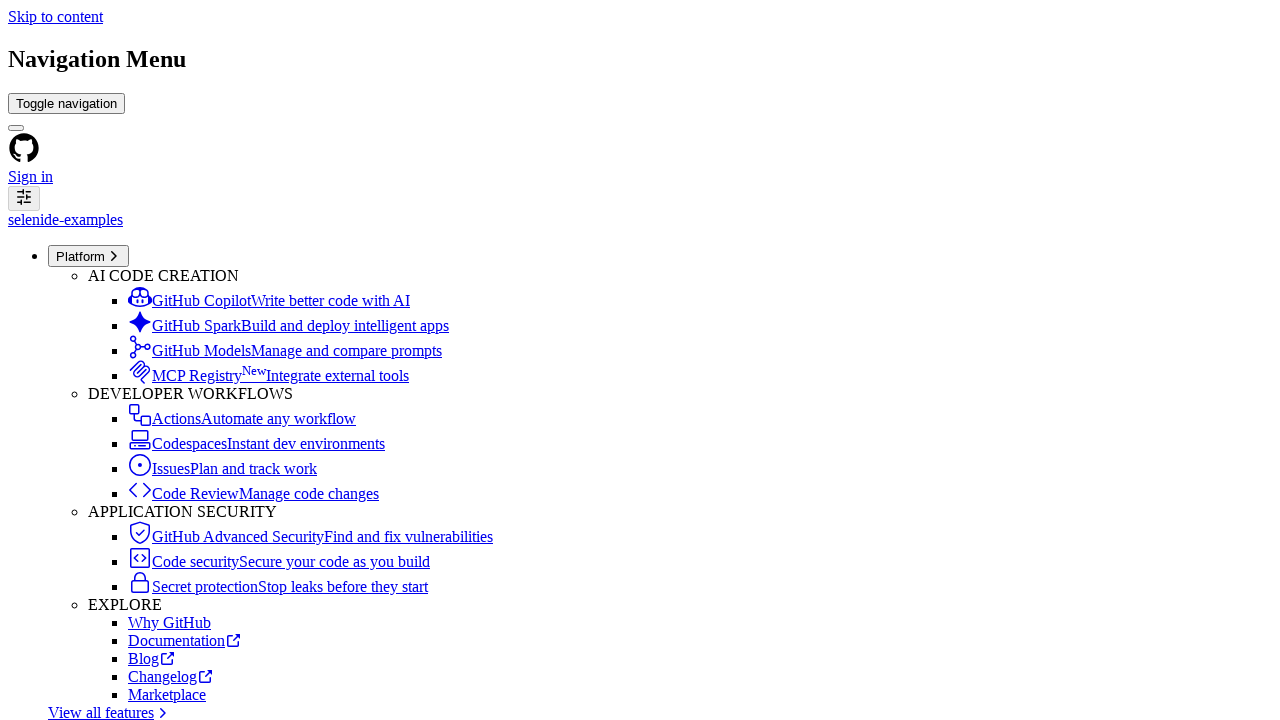

GitHub organization page loaded (orghead selector found)
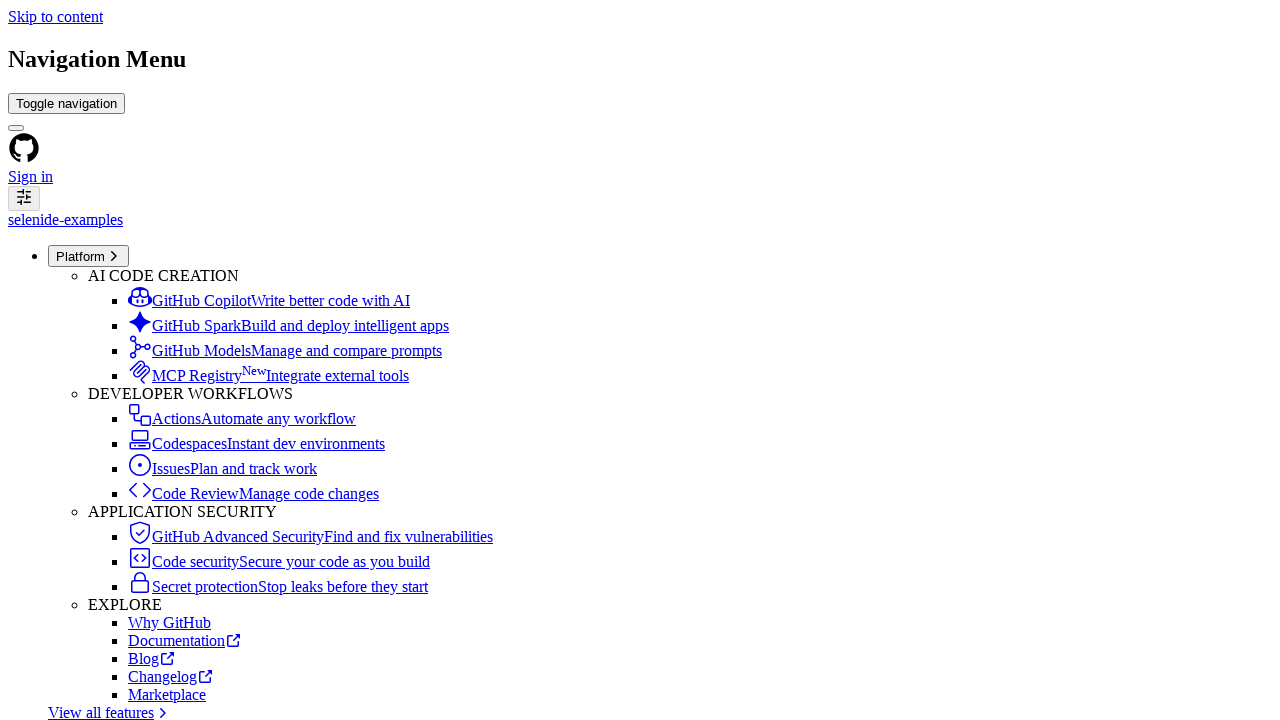

Verified GitHub page displays 'Selenide examples' in organization header
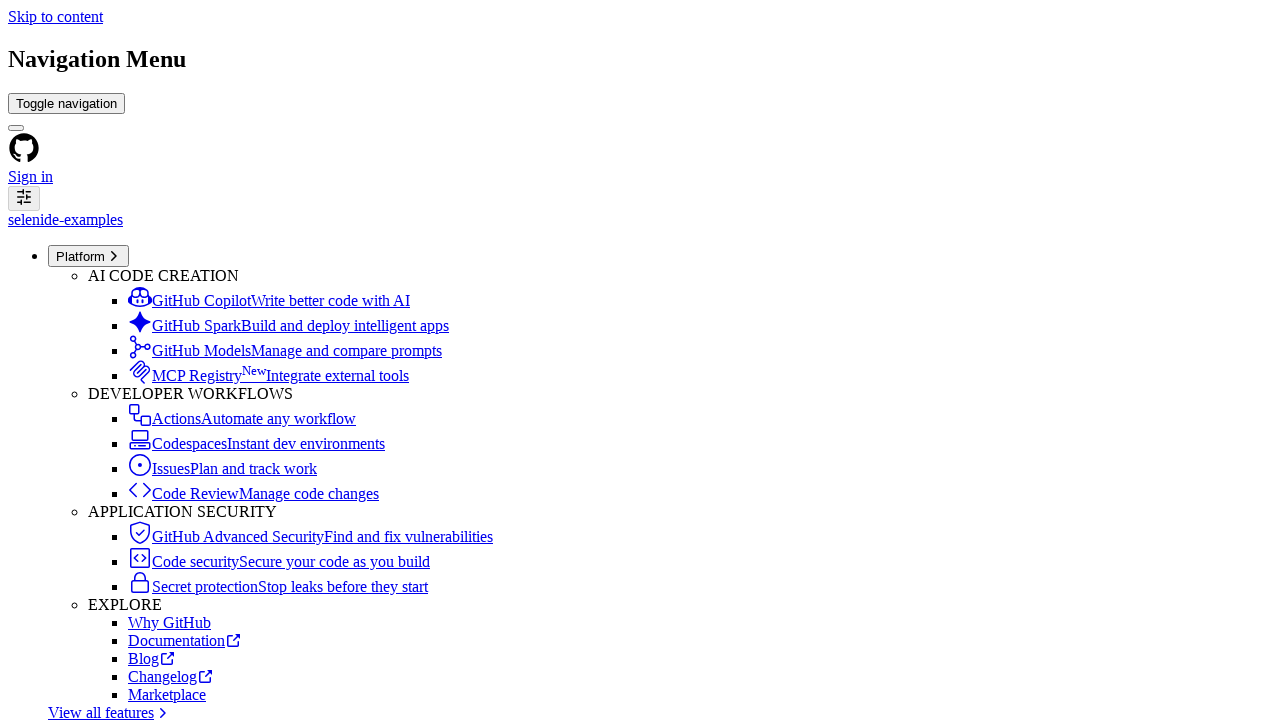

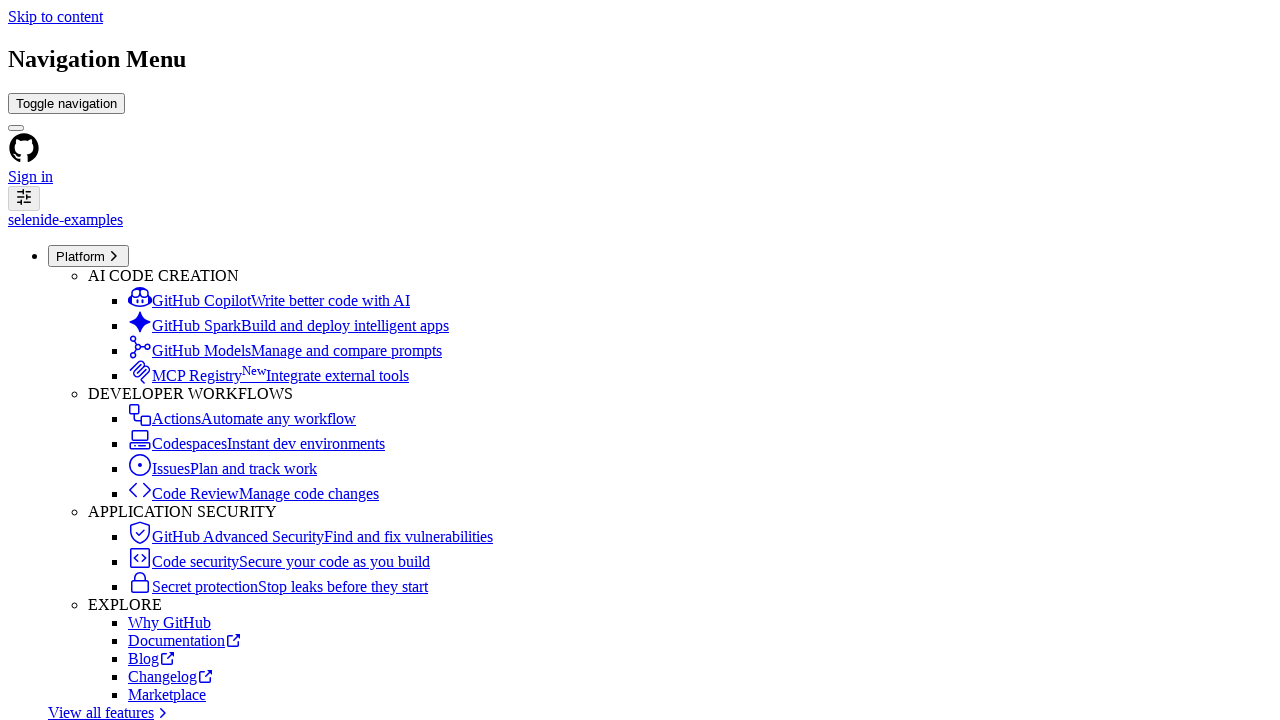